Tests clicking a button that triggers a prompt dialog, entering text, and accepting it

Starting URL: https://demoqa.com/alerts

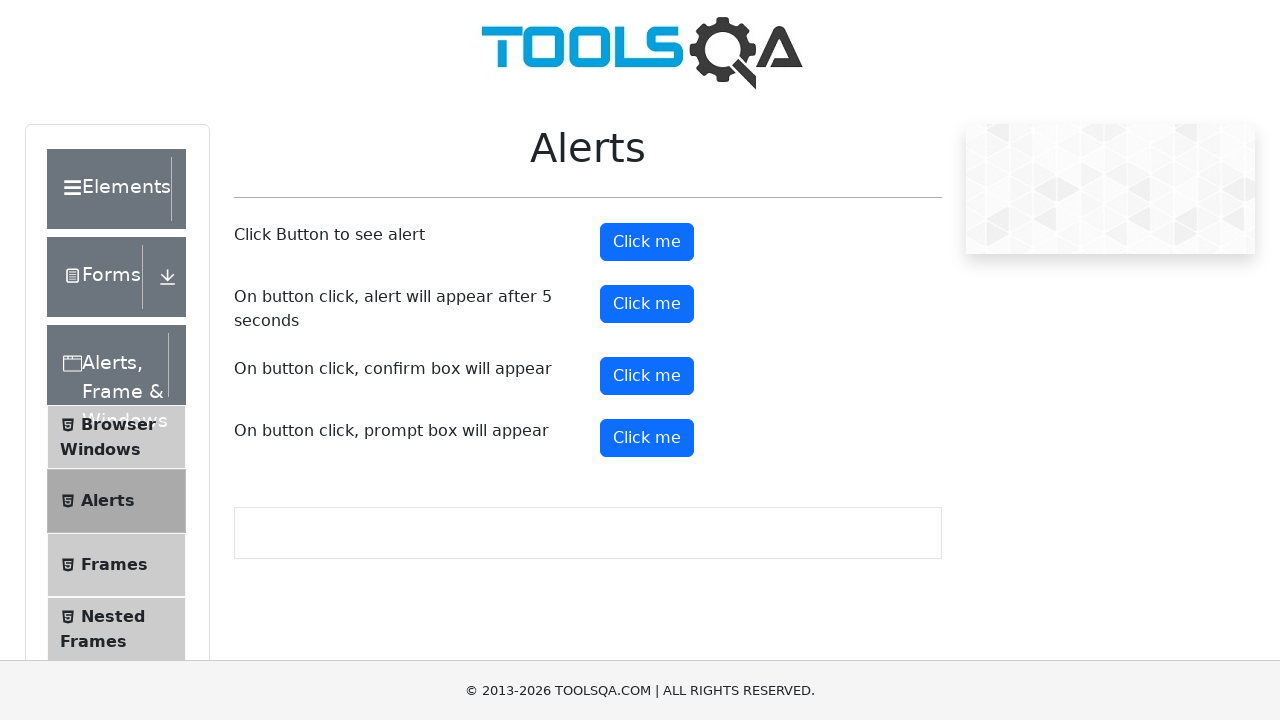

Set up dialog handler to accept prompt with text 'Clase de automatizacion'
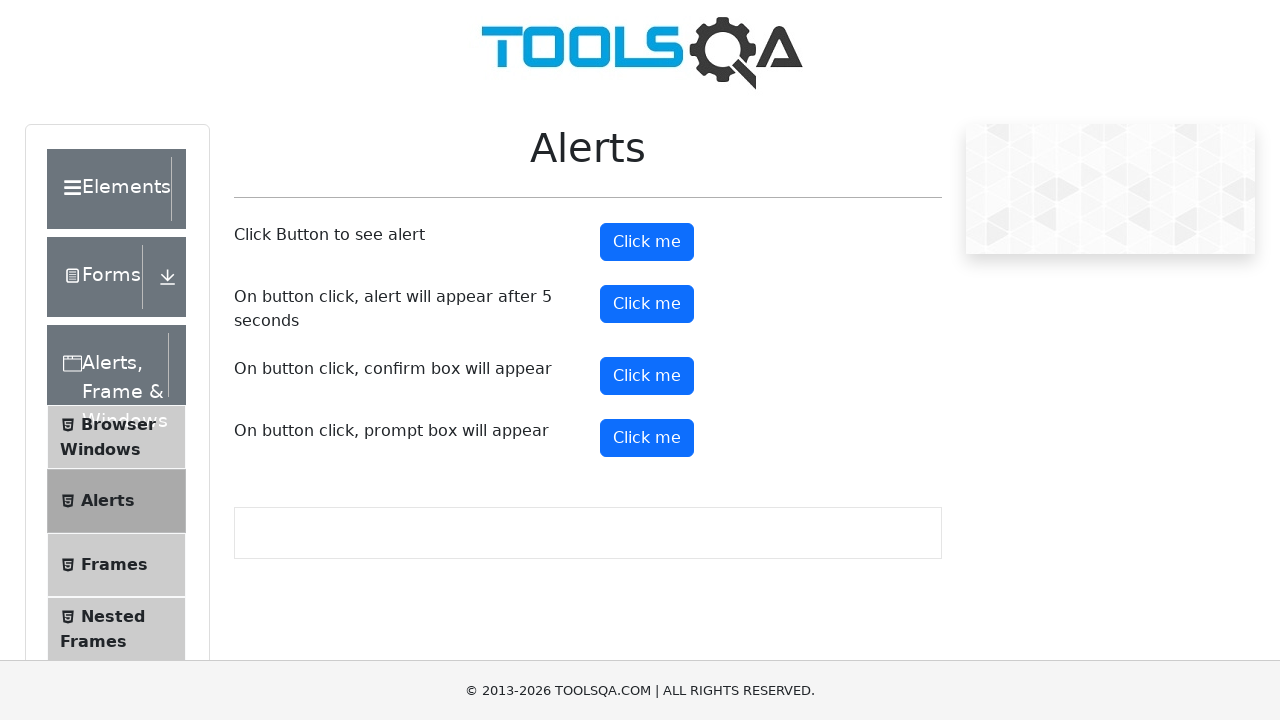

Clicked prompt button to trigger dialog at (647, 438) on xpath=//button[@id='promtButton']
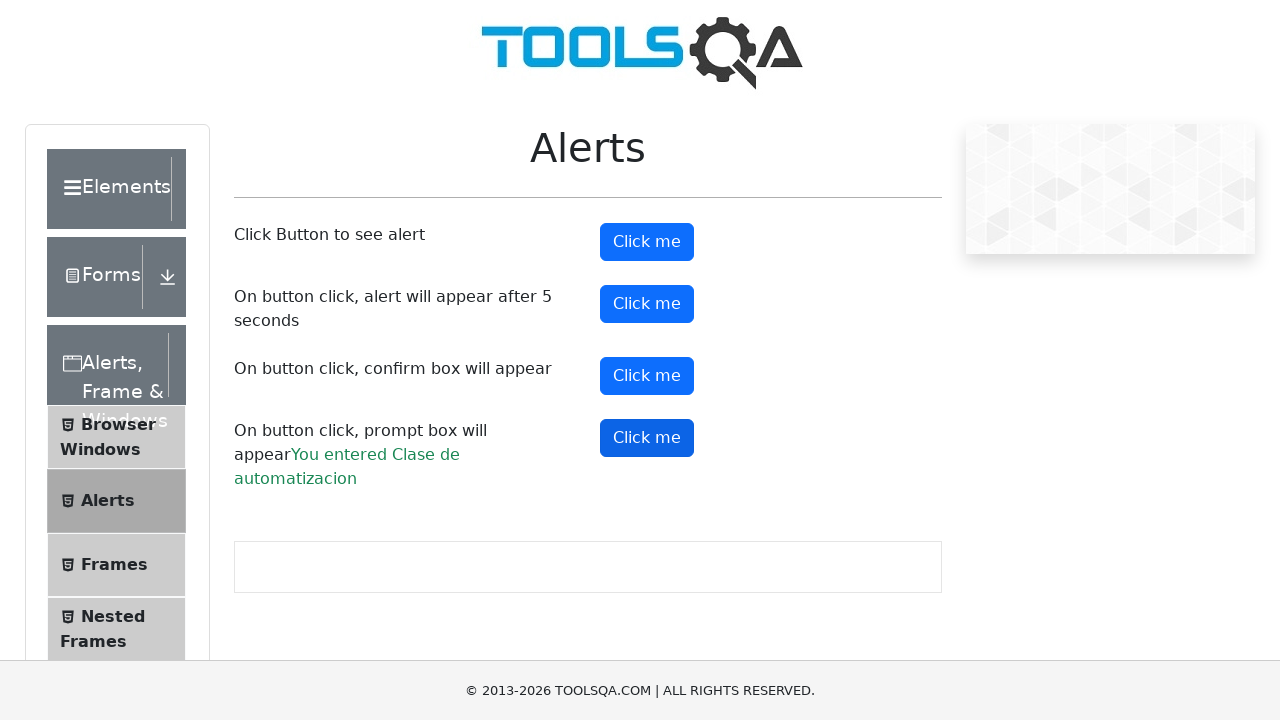

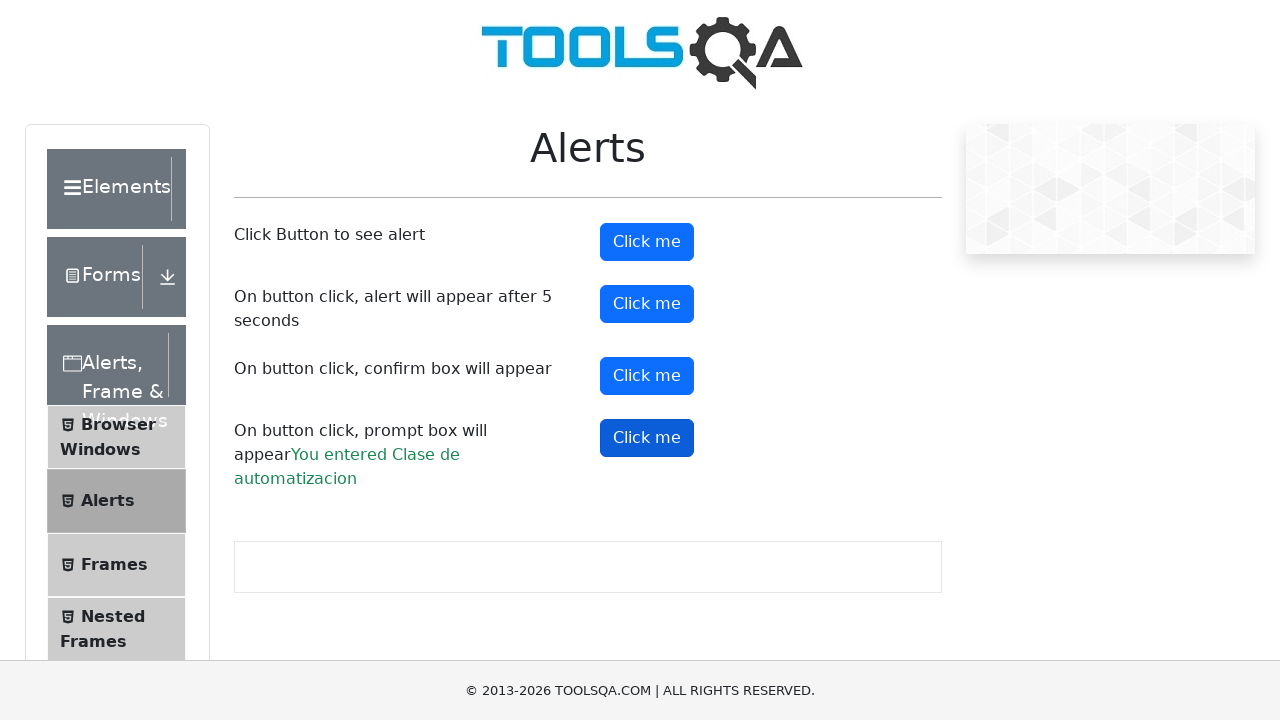